Tests the enable/disable button functionality on a dynamic controls page by verifying input field state changes, enabling the field, entering text, disabling it again, and confirming the text persists.

Starting URL: https://the-internet.herokuapp.com/dynamic_controls

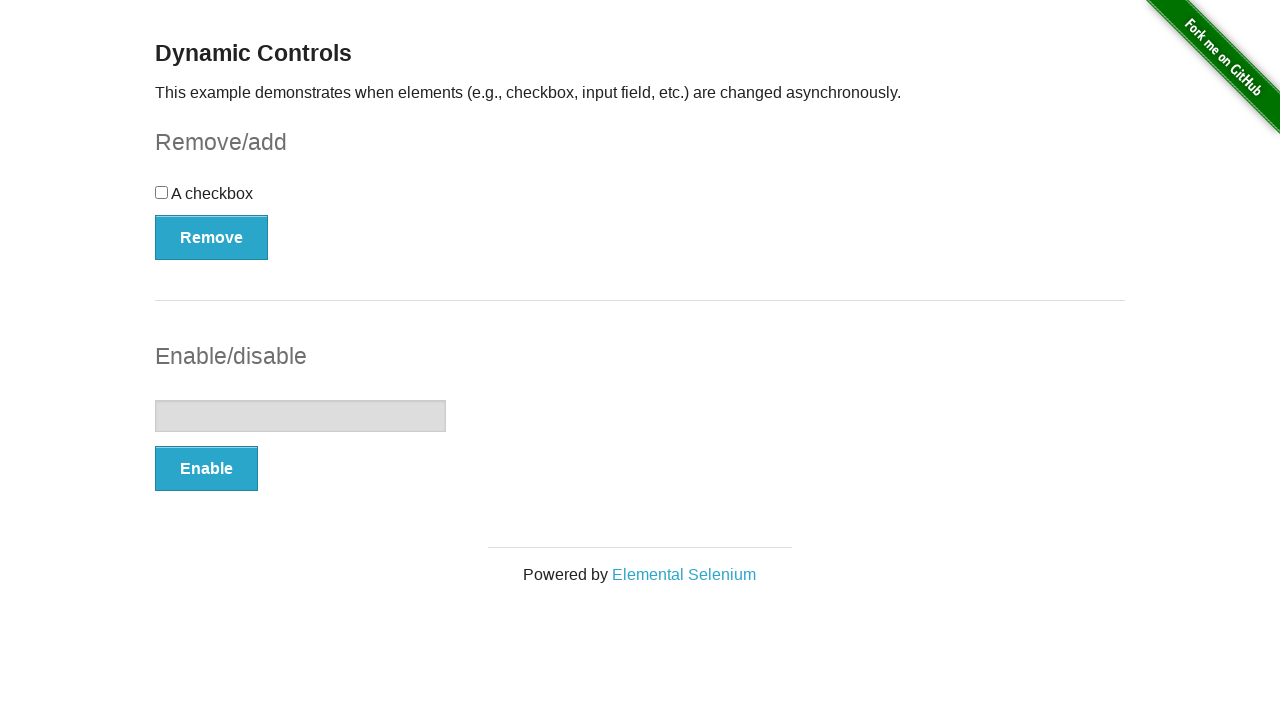

Waited for input field to be visible
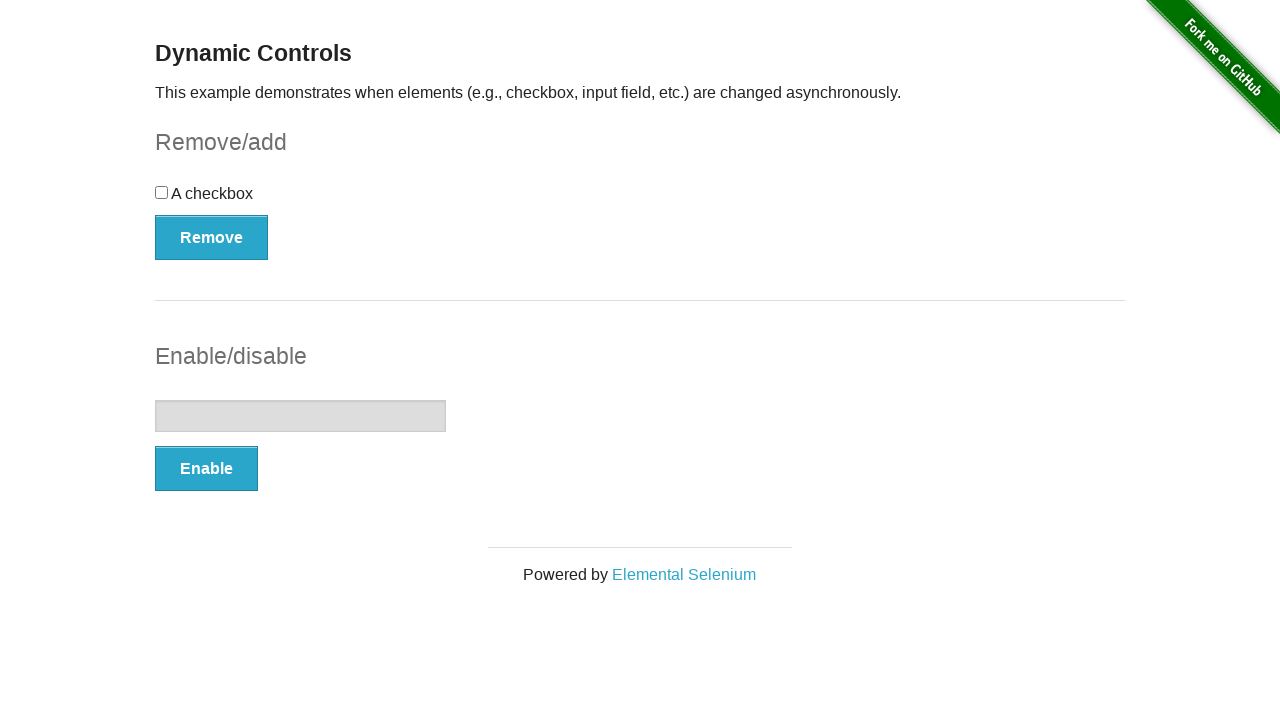

Clicked enable button to activate input field at (206, 469) on xpath=//*[@id='input-example']/button
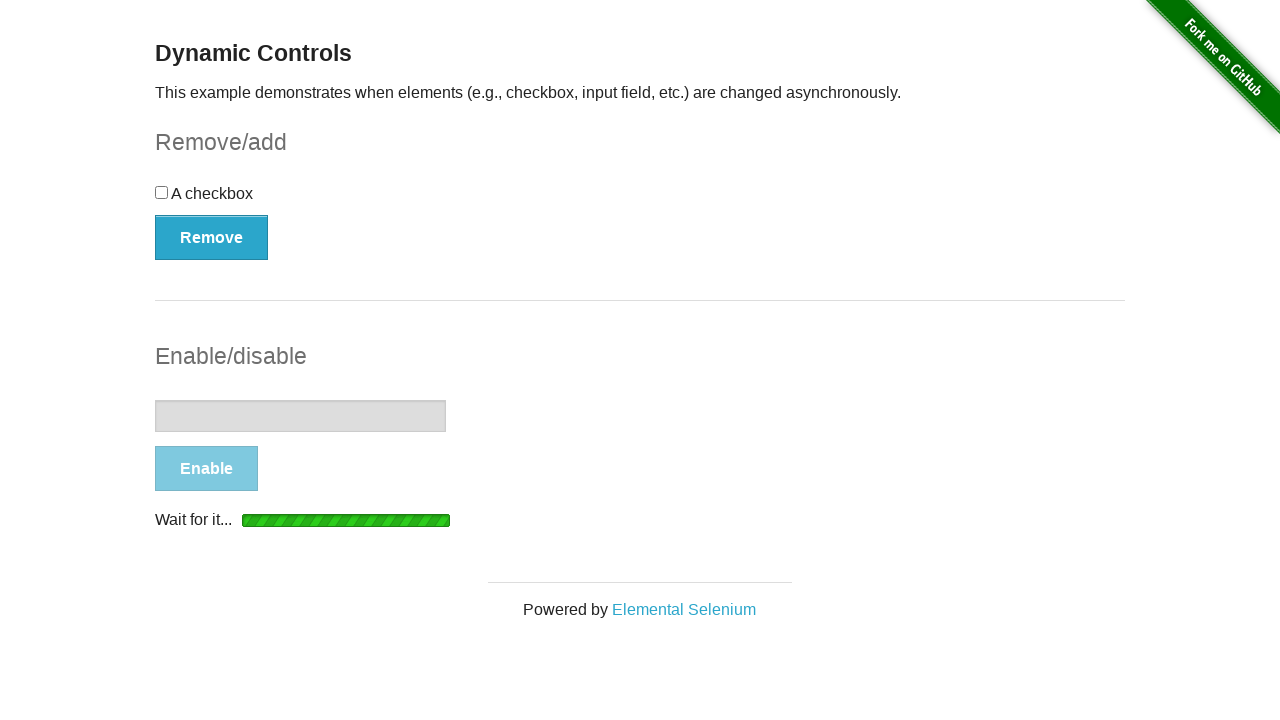

Input field is now enabled
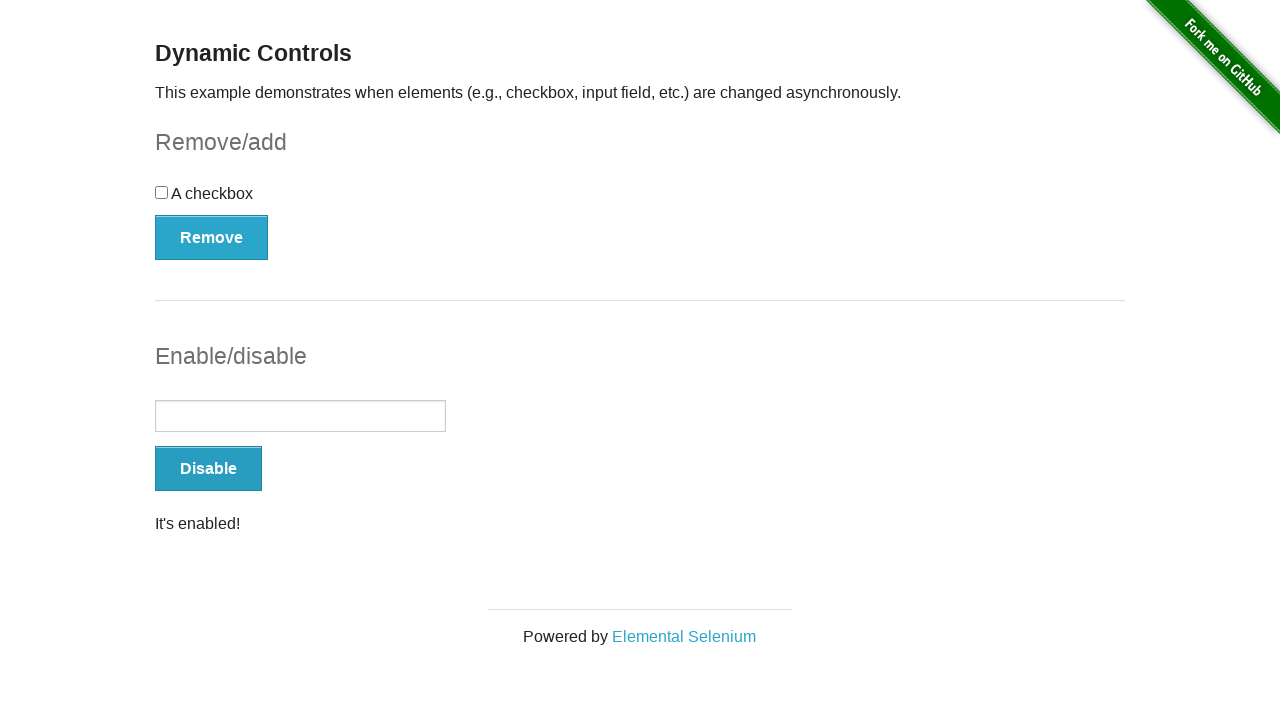

Entered text 'Sherif' into the input field on #input-example input
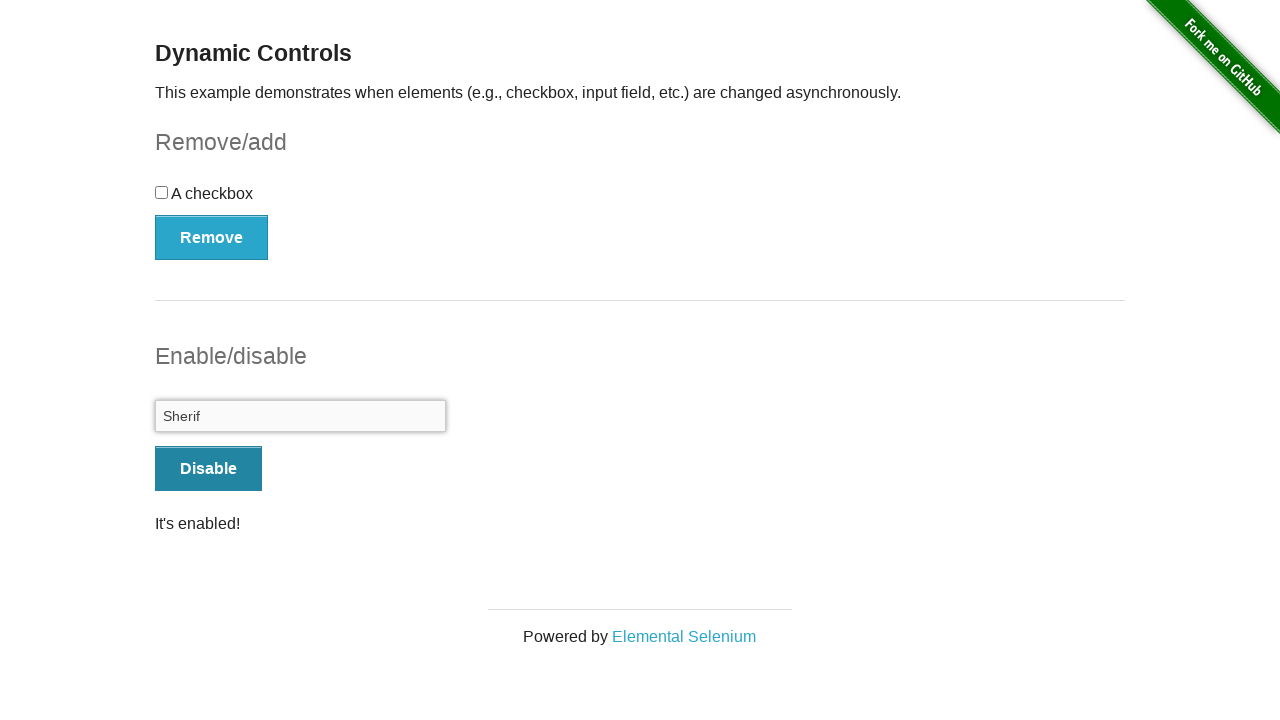

Clicked disable button to deactivate input field at (208, 469) on xpath=//*[@id='input-example']/button
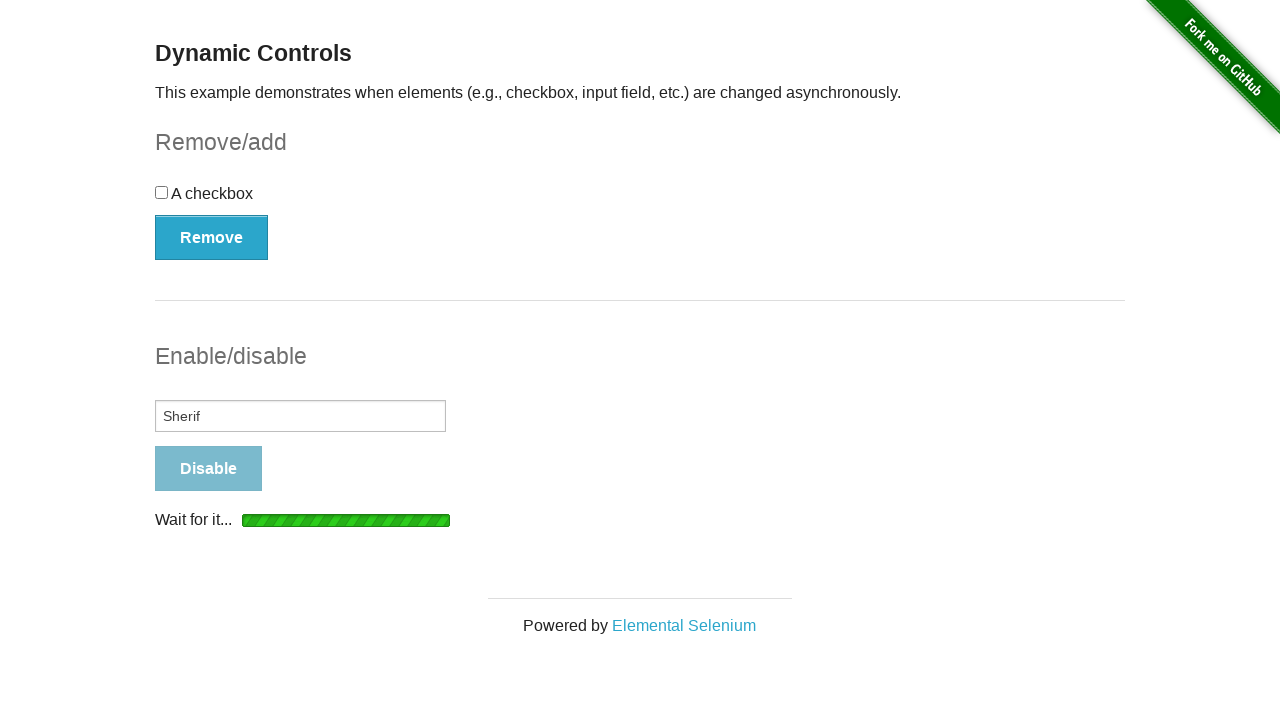

Input field is now disabled
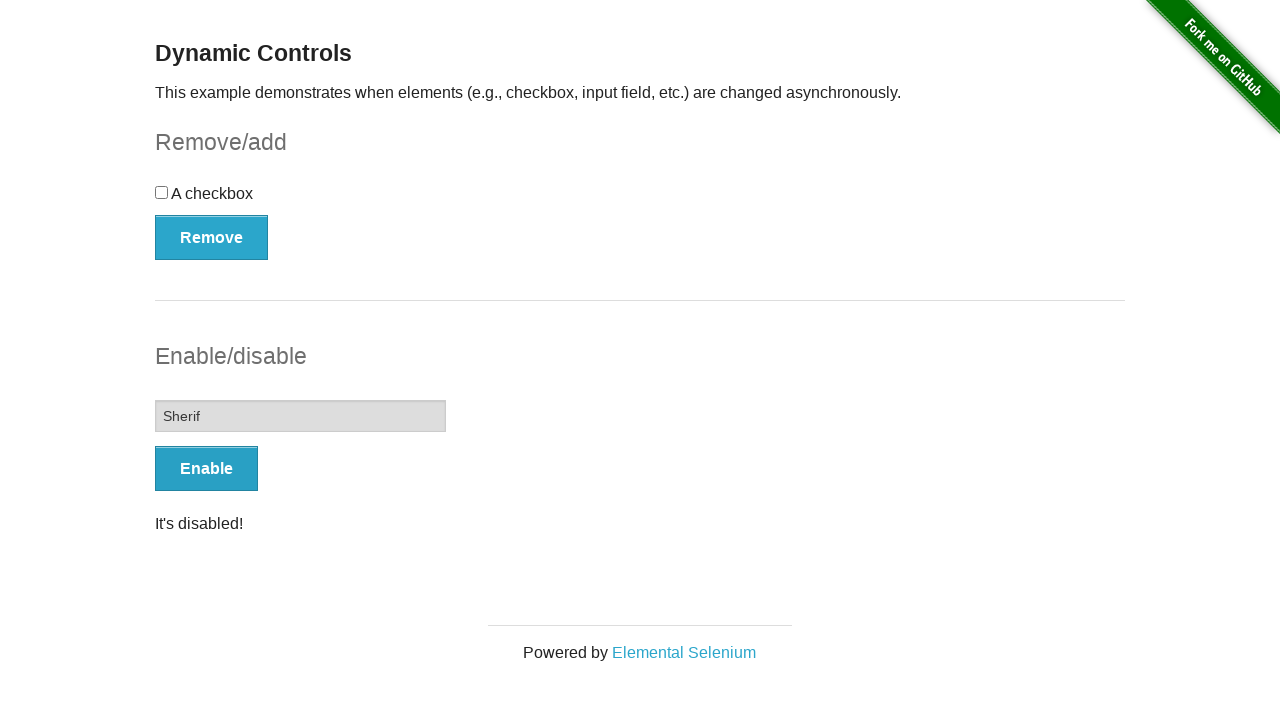

Verified that text 'Sherif' persisted in disabled input field
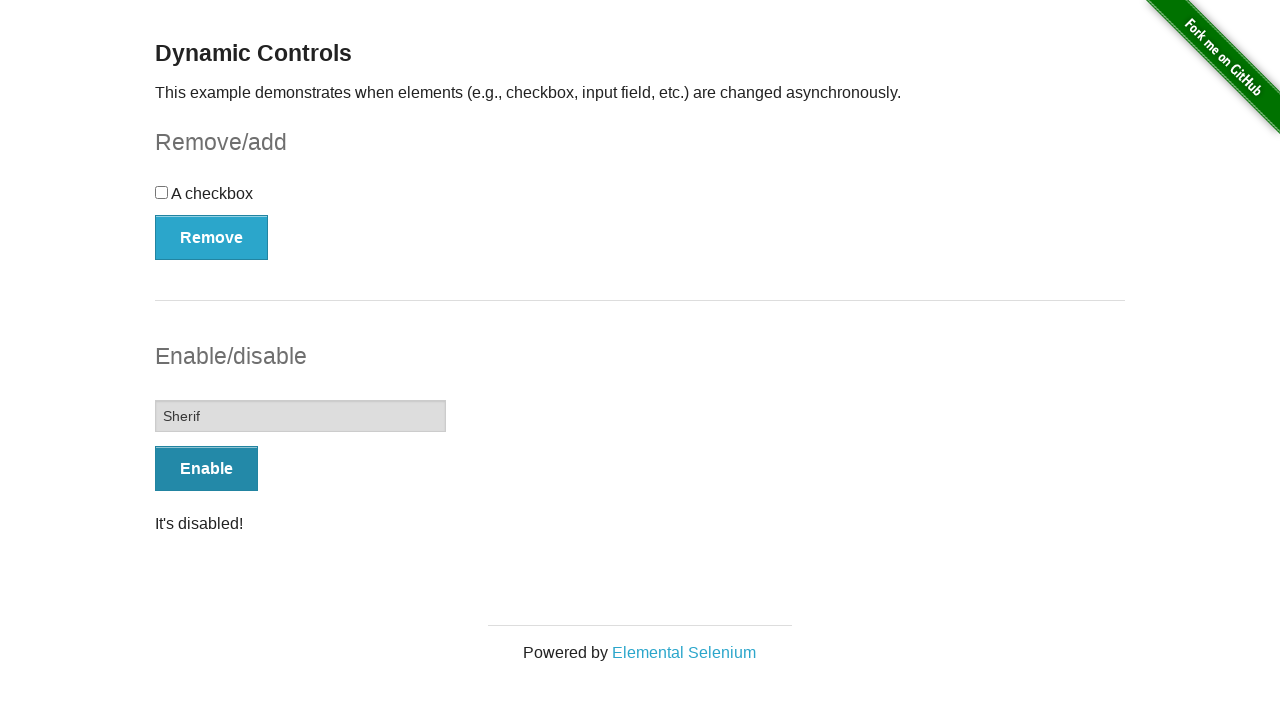

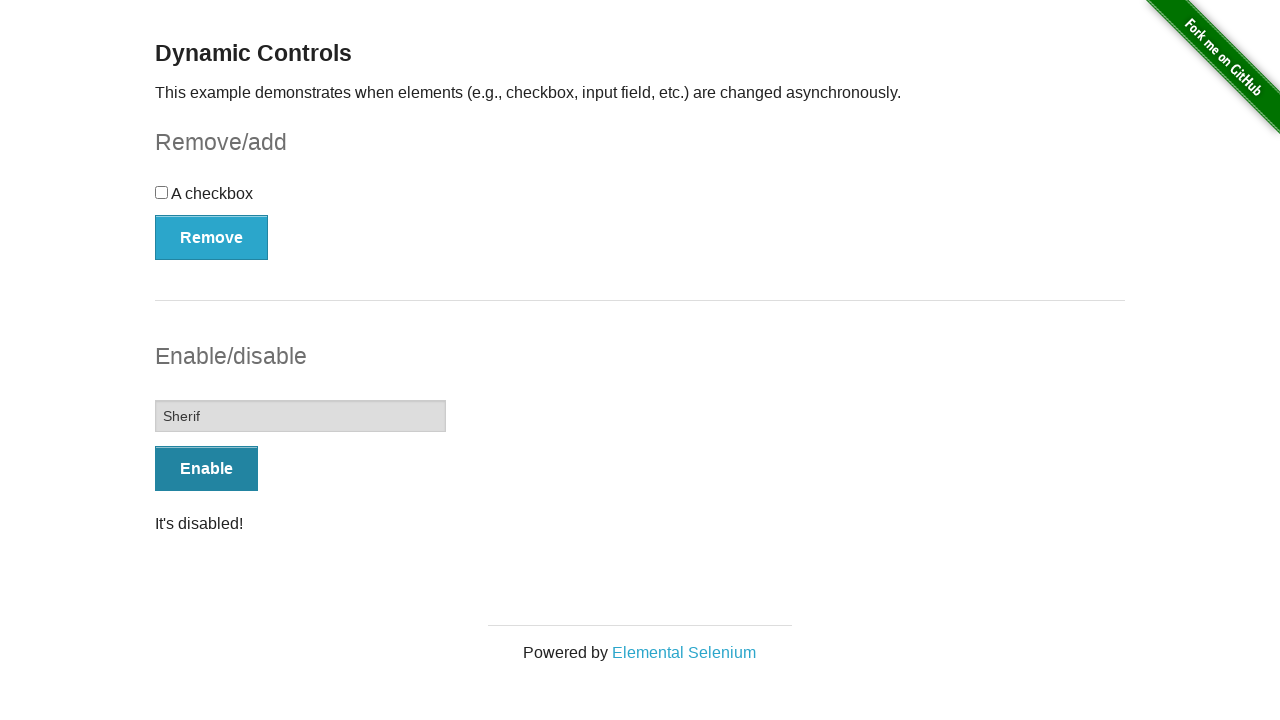